Tests unmarking items as complete by checking and then unchecking the checkbox

Starting URL: https://demo.playwright.dev/todomvc

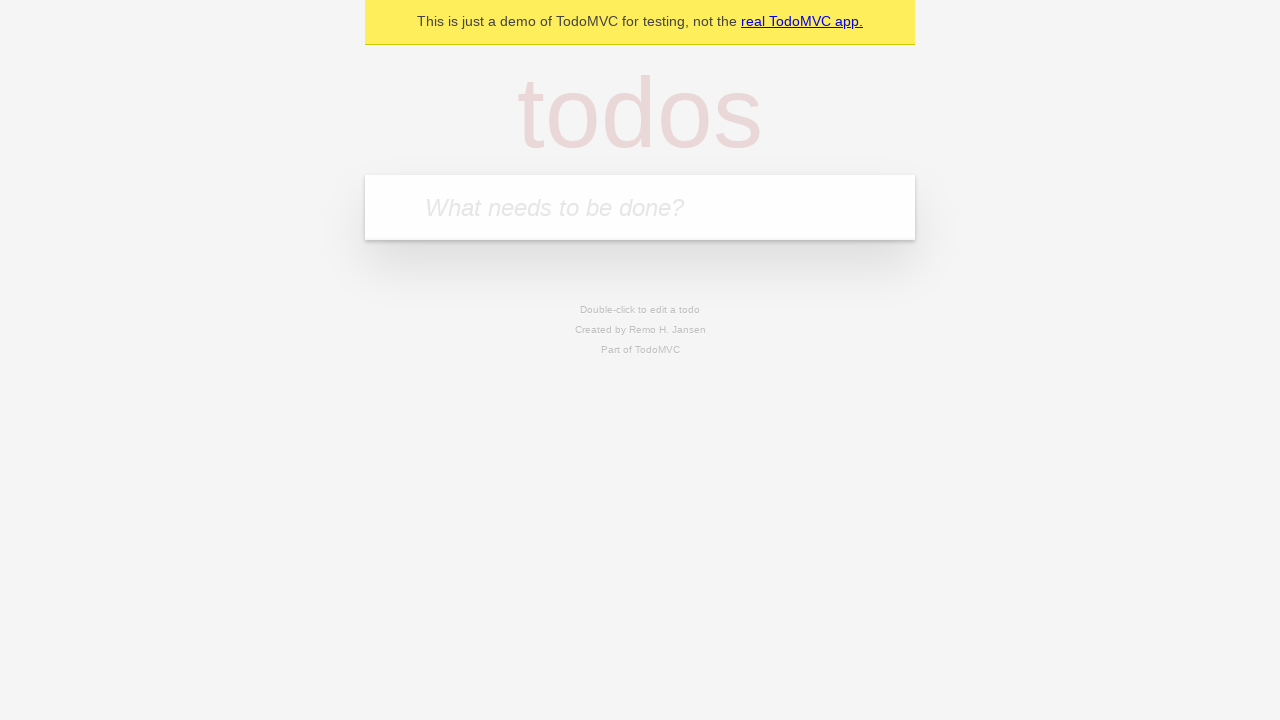

Filled todo input with 'buy some cheese' on internal:attr=[placeholder="What needs to be done?"i]
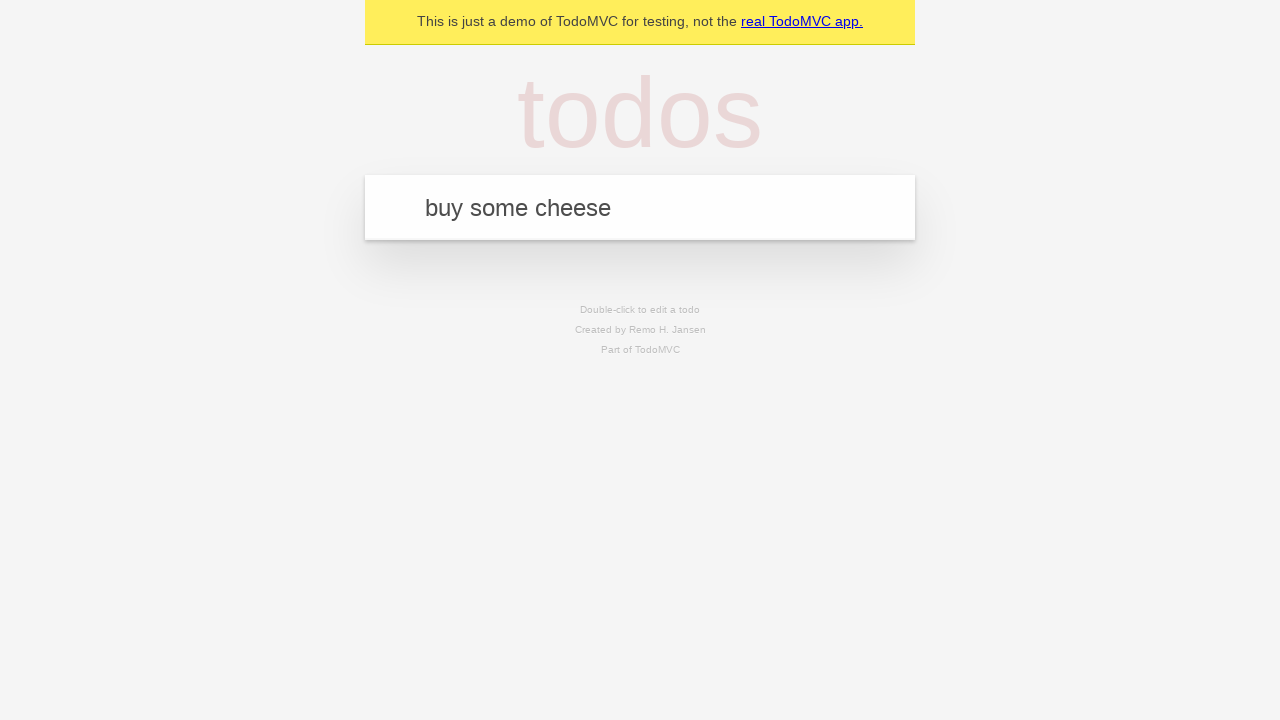

Pressed Enter to add first todo item on internal:attr=[placeholder="What needs to be done?"i]
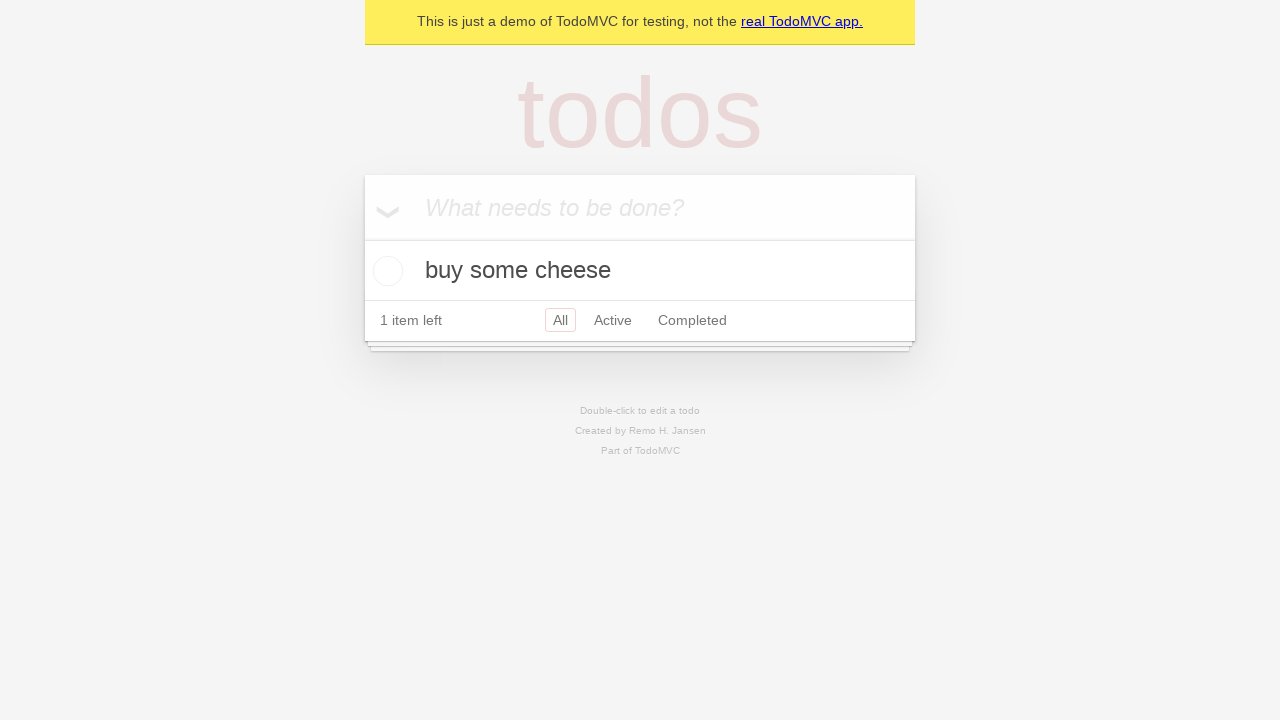

Filled todo input with 'feed the cat' on internal:attr=[placeholder="What needs to be done?"i]
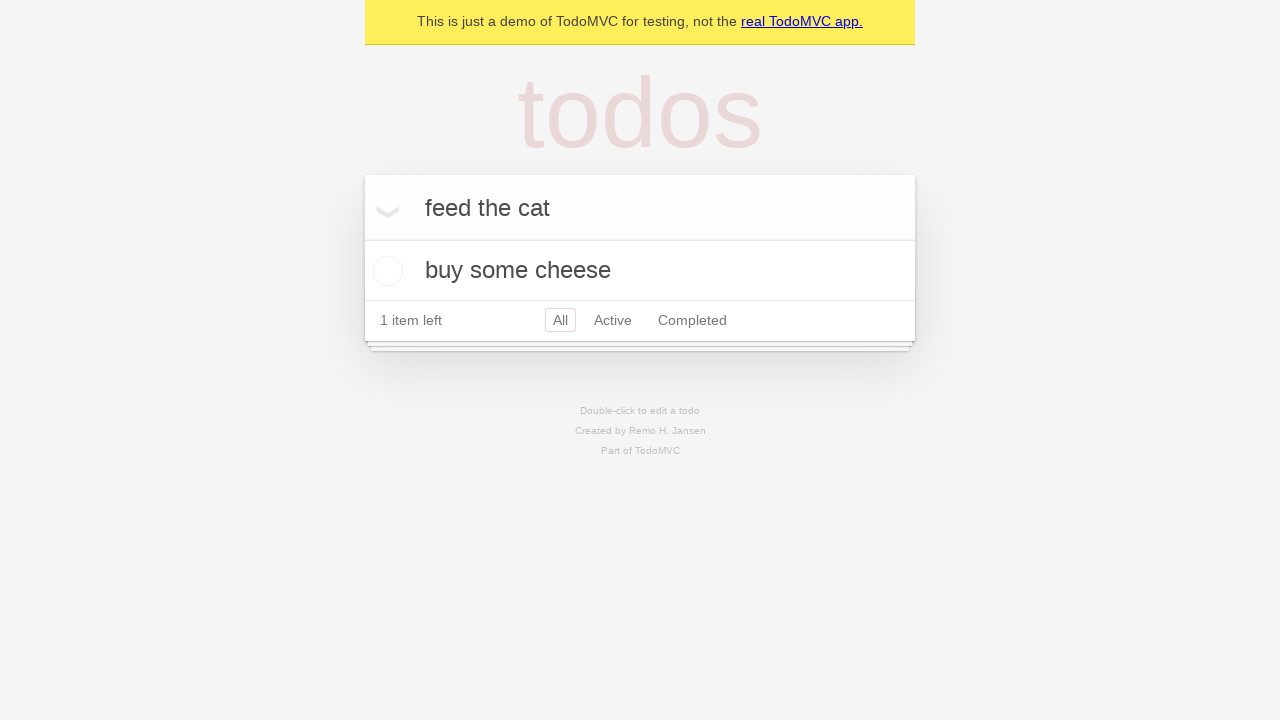

Pressed Enter to add second todo item on internal:attr=[placeholder="What needs to be done?"i]
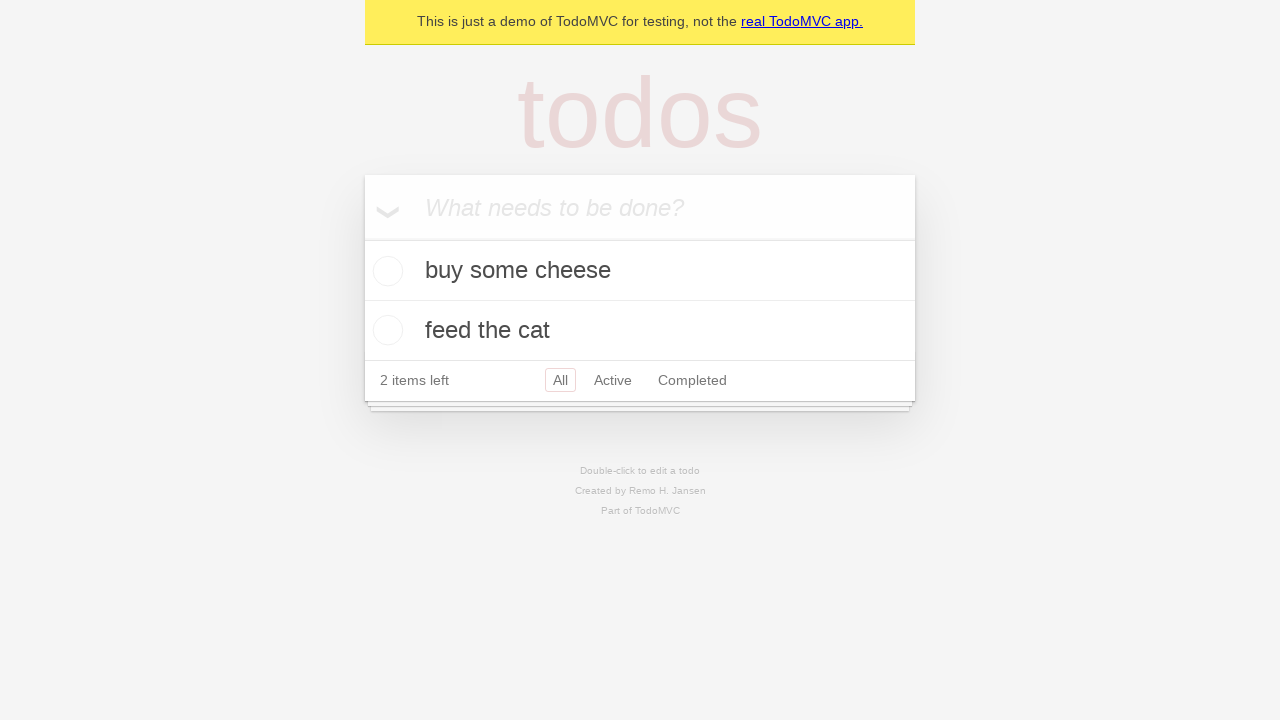

Retrieved first todo item
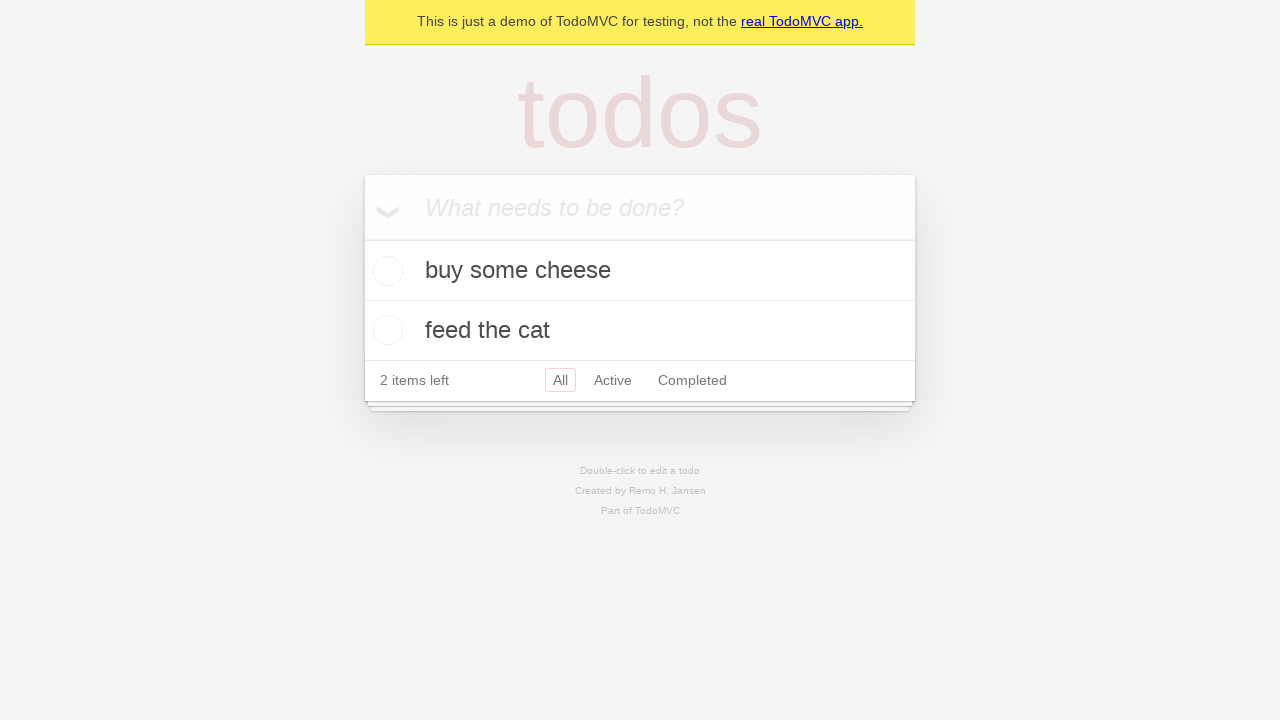

Retrieved checkbox for first todo item
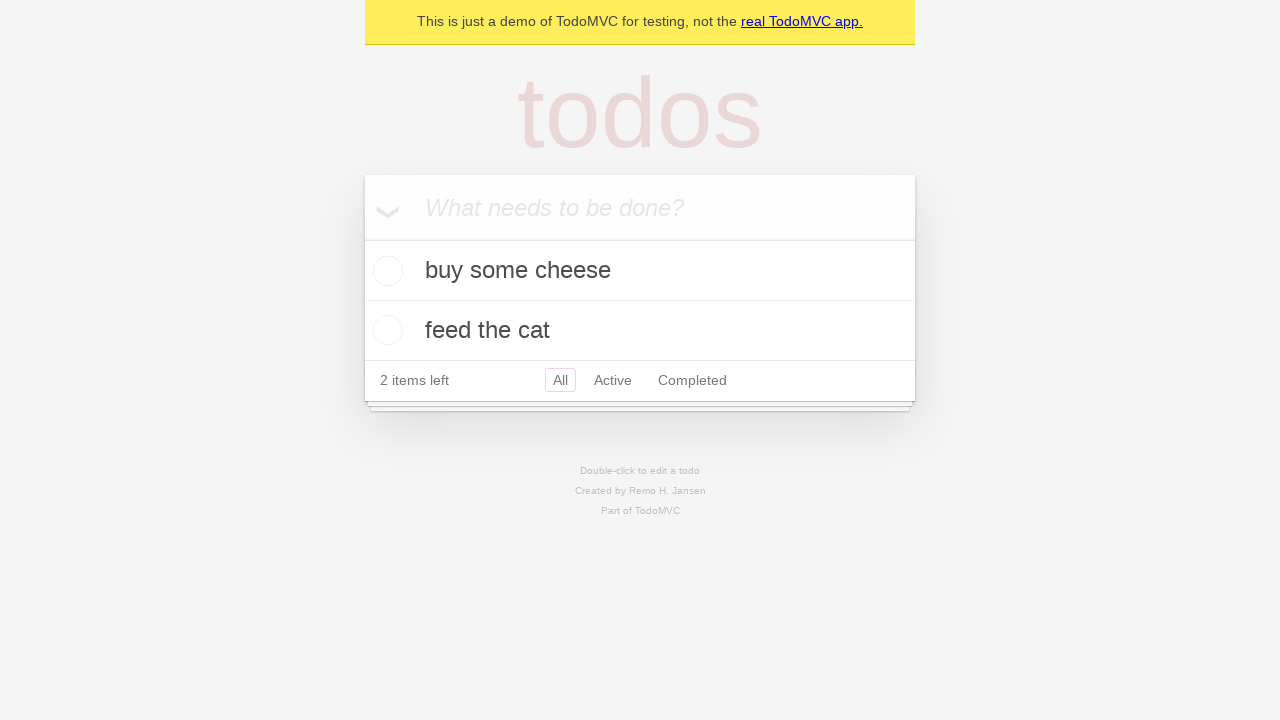

Checked the checkbox to mark first item as complete at (385, 271) on internal:testid=[data-testid="todo-item"s] >> nth=0 >> internal:role=checkbox
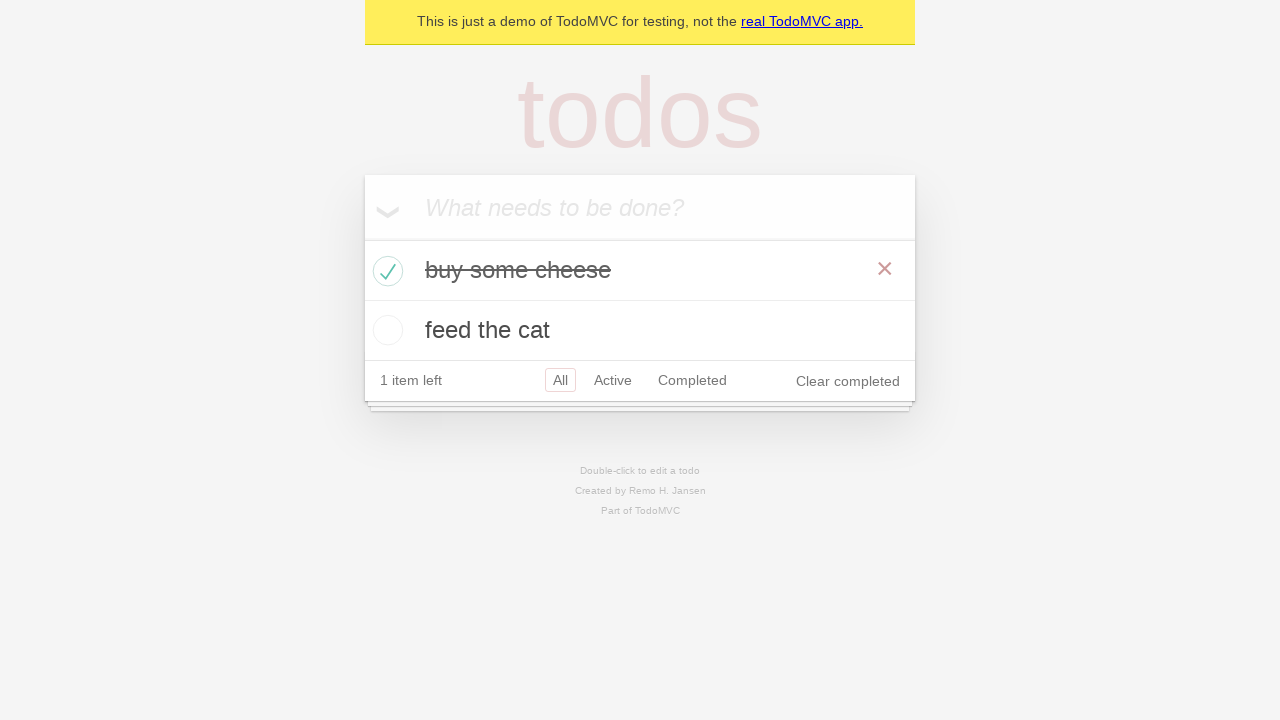

Unchecked the checkbox to mark first item as incomplete at (385, 271) on internal:testid=[data-testid="todo-item"s] >> nth=0 >> internal:role=checkbox
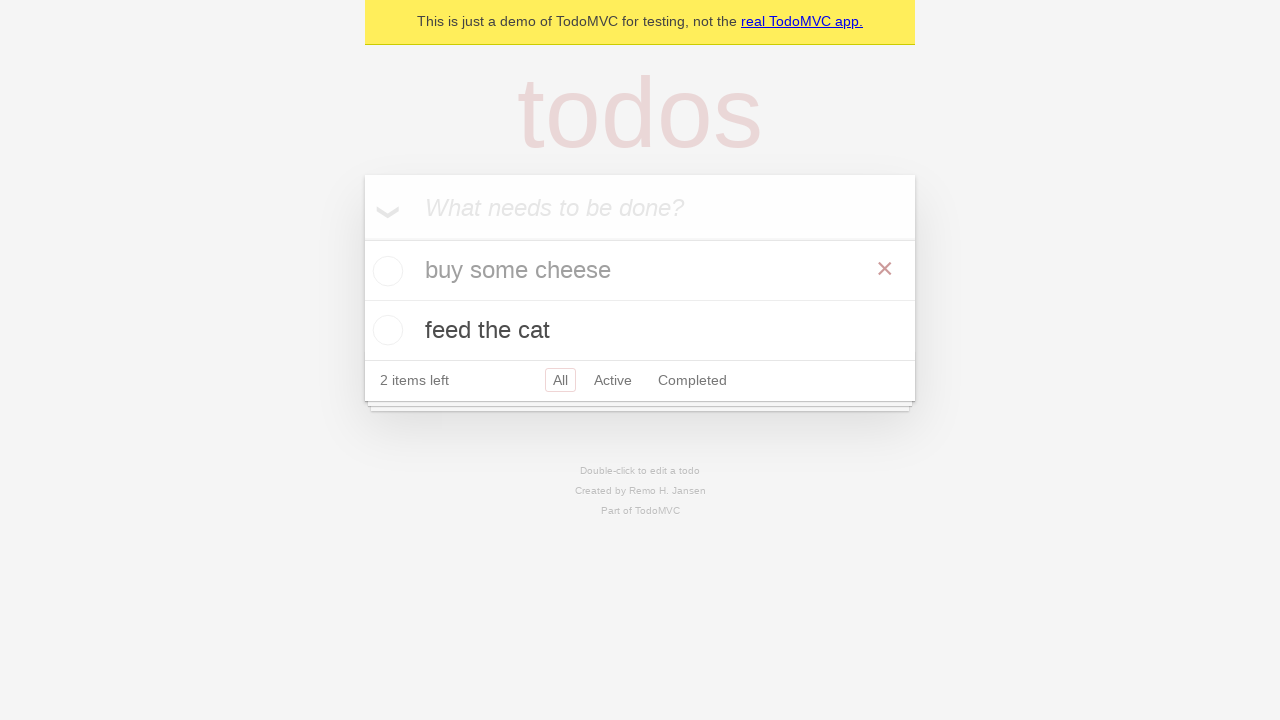

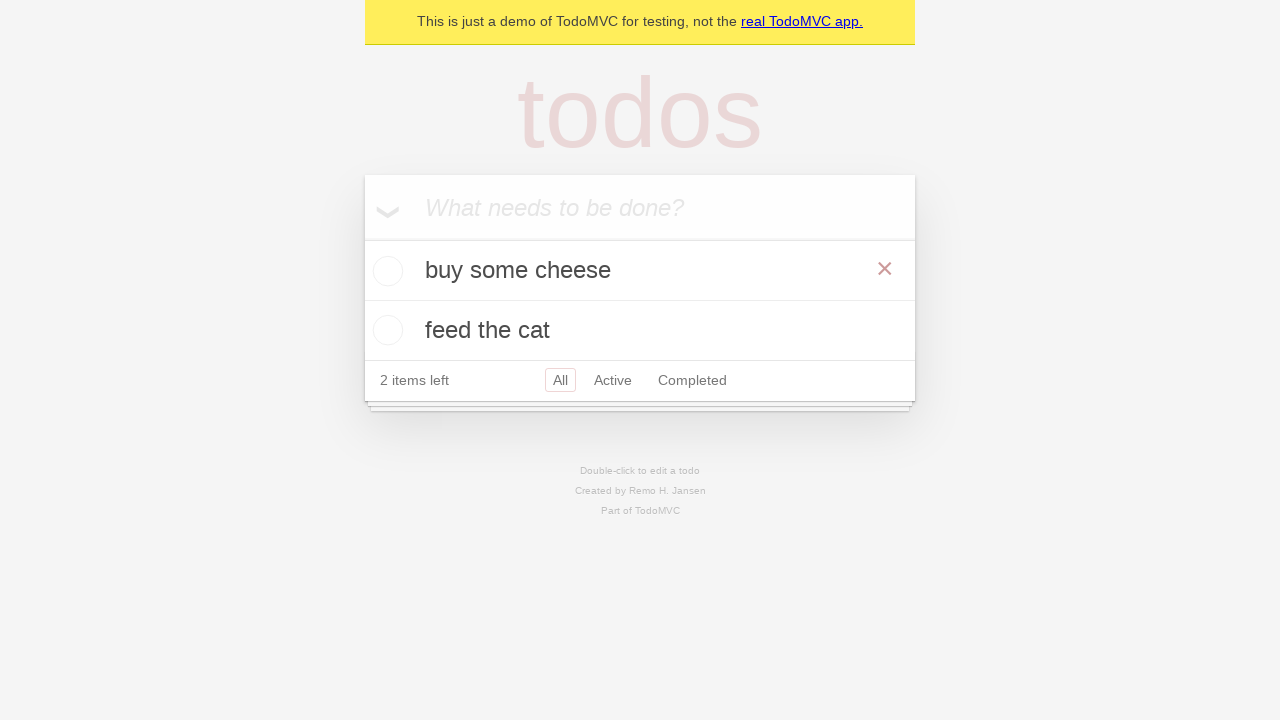